Tests text box form filling functionality by navigating to the Elements section, clicking on Text Box, and filling out a form with name, email, address, and password fields before submitting

Starting URL: https://www.tutorialspoint.com/selenium/practice/slider.php

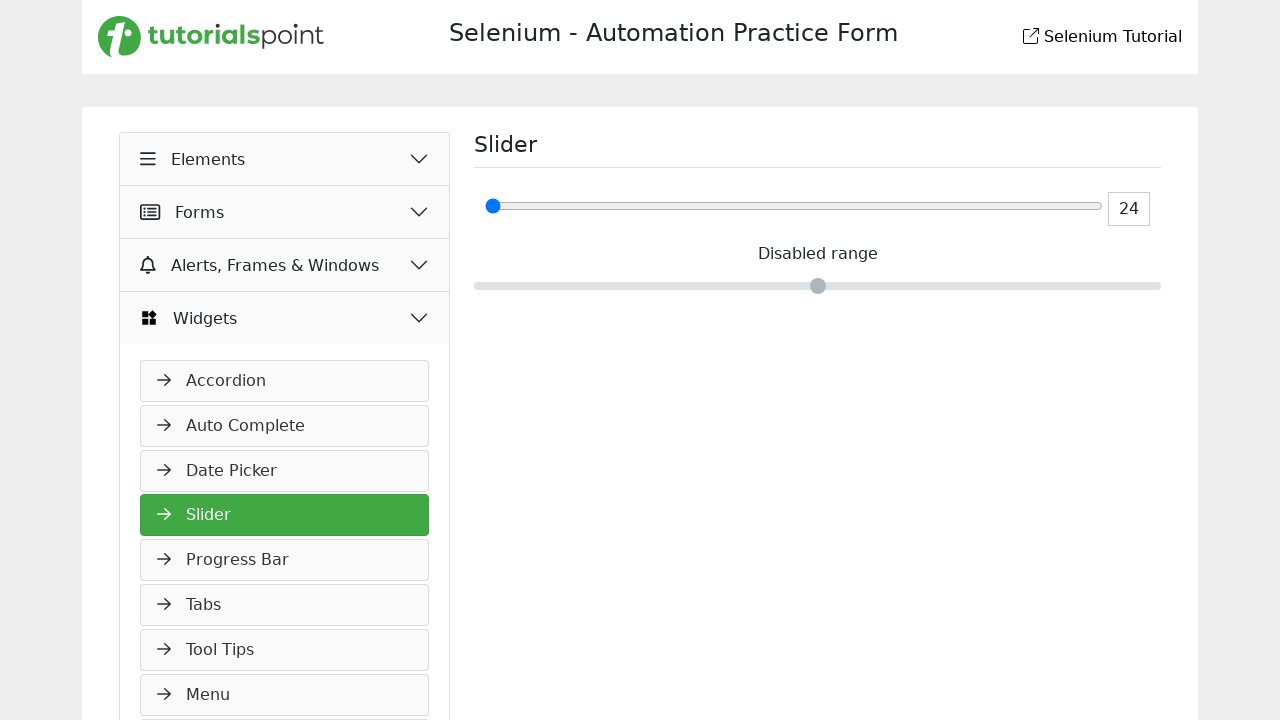

Clicked on Elements button at (285, 159) on xpath=//button[normalize-space()='Elements']
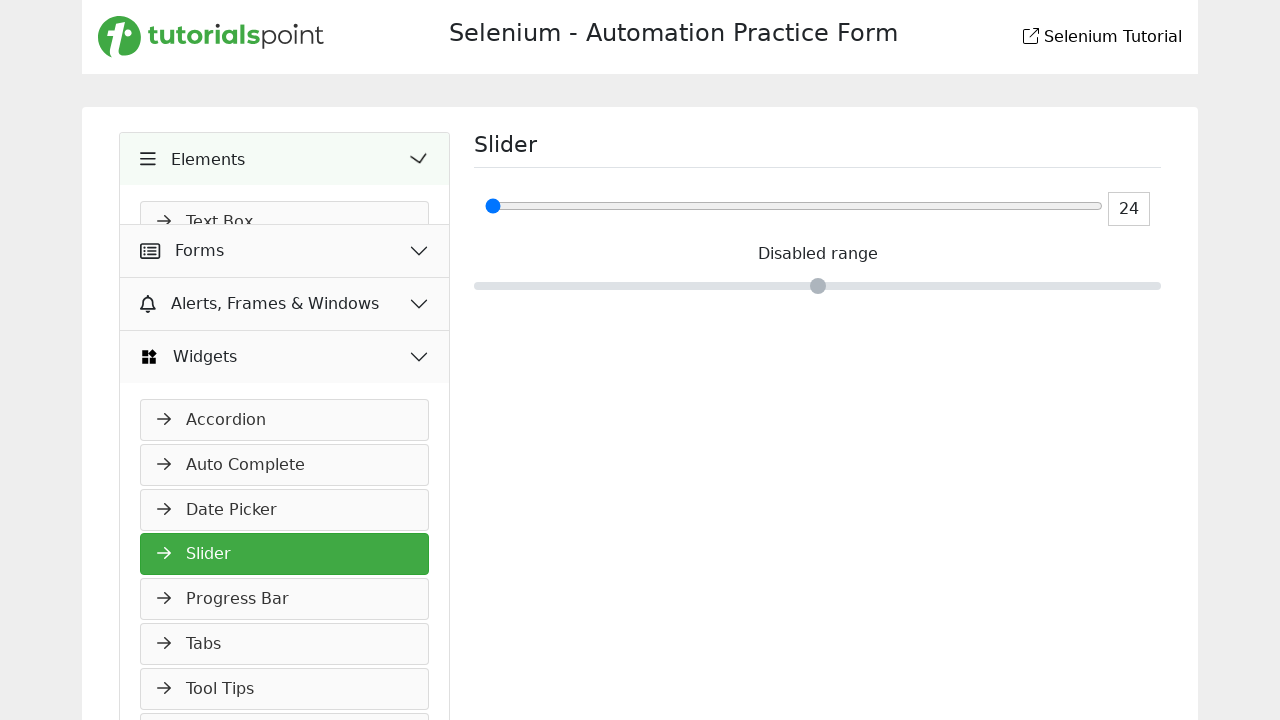

Clicked on Text Box link at (285, 222) on xpath=//a[normalize-space()='Text Box']
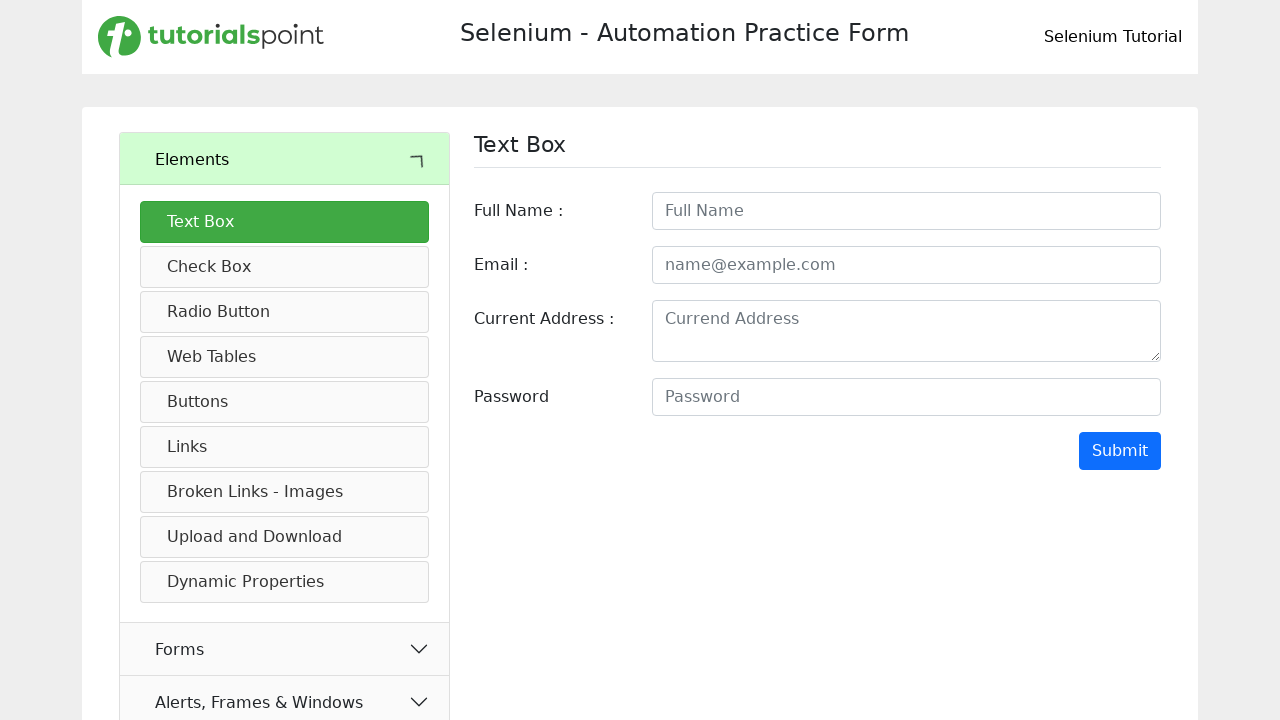

Text Box header is now visible
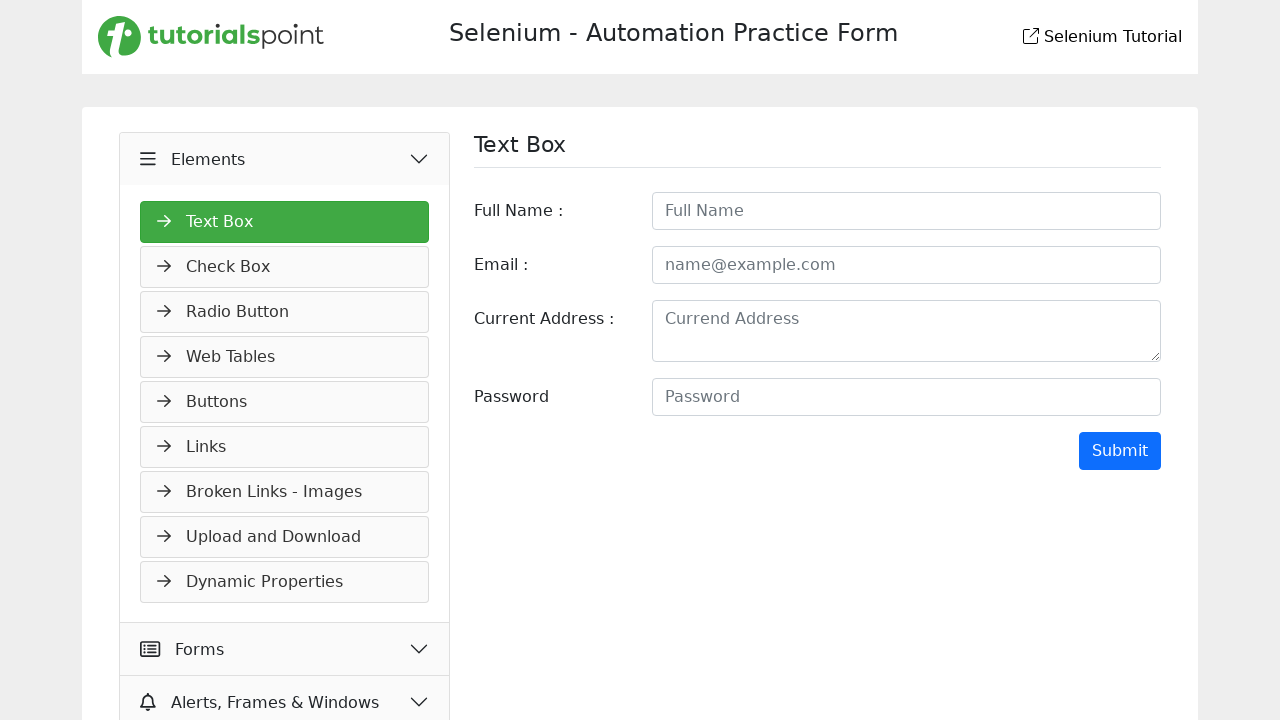

Filled full name field with 'Jagadeesh' on #fullname
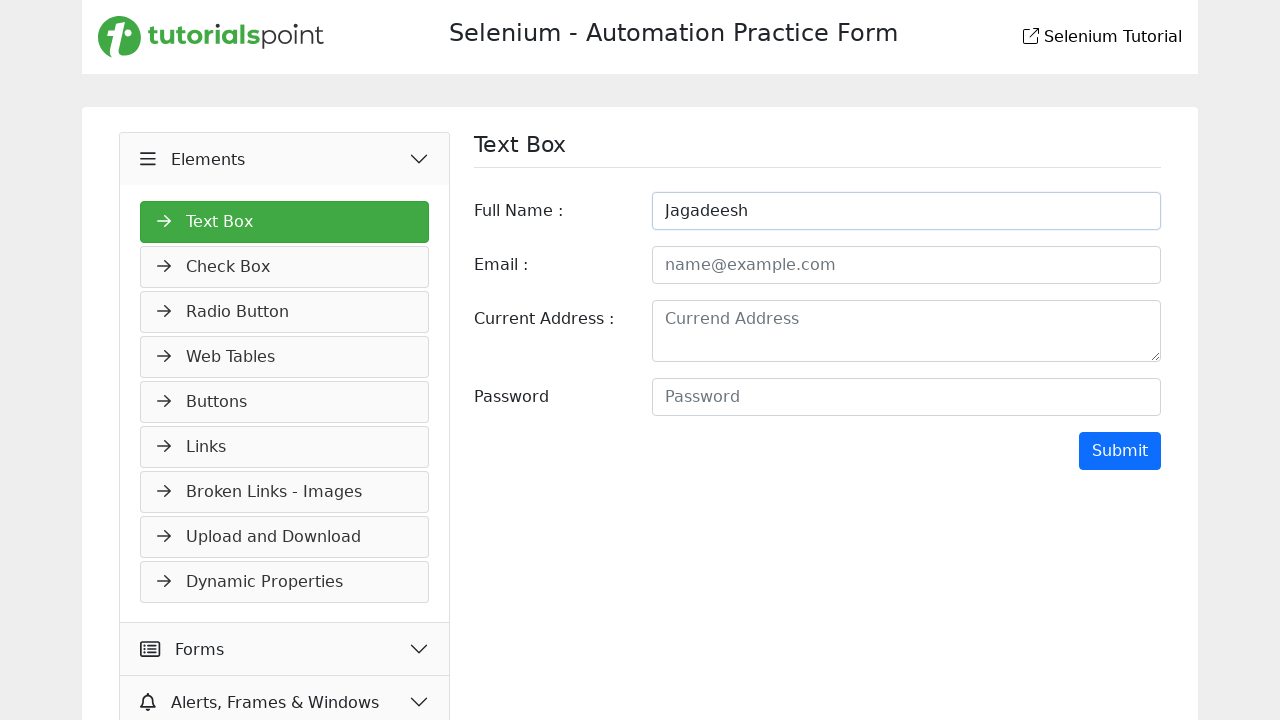

Filled email field with 'jagadeesh@example.com' on #email
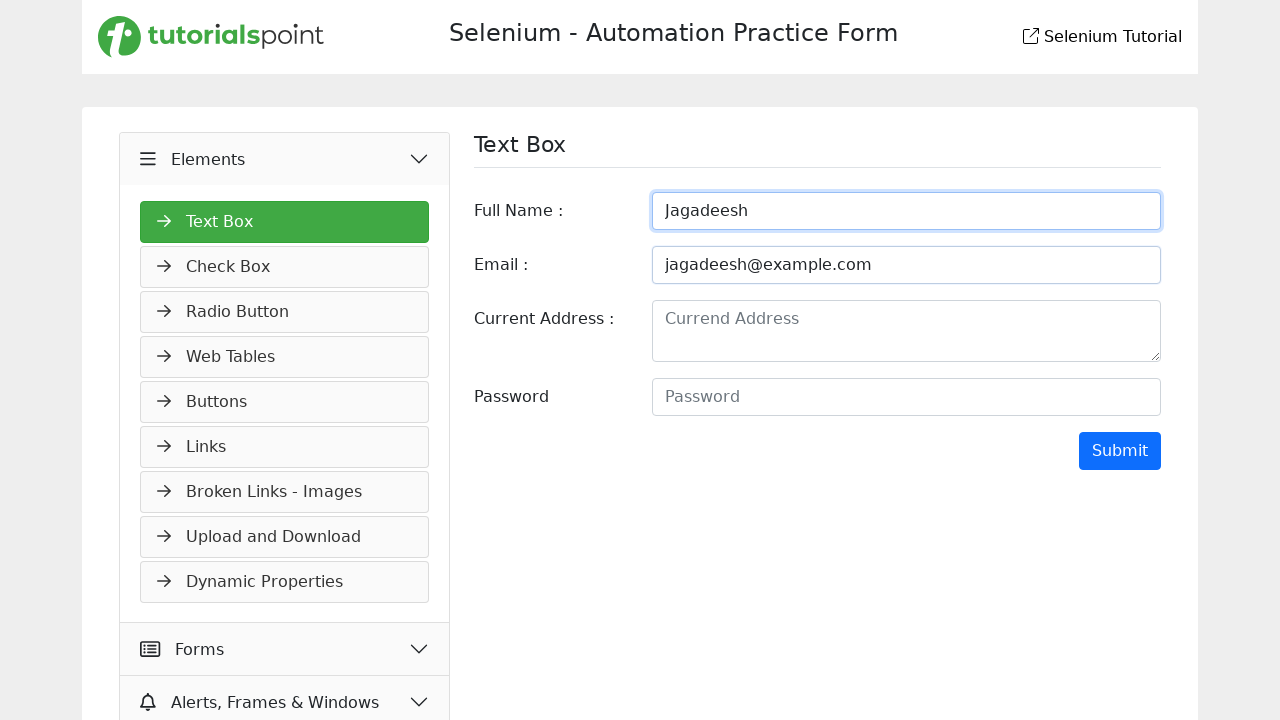

Filled address field with 'No 123, ABC Street XYZ City' on #address
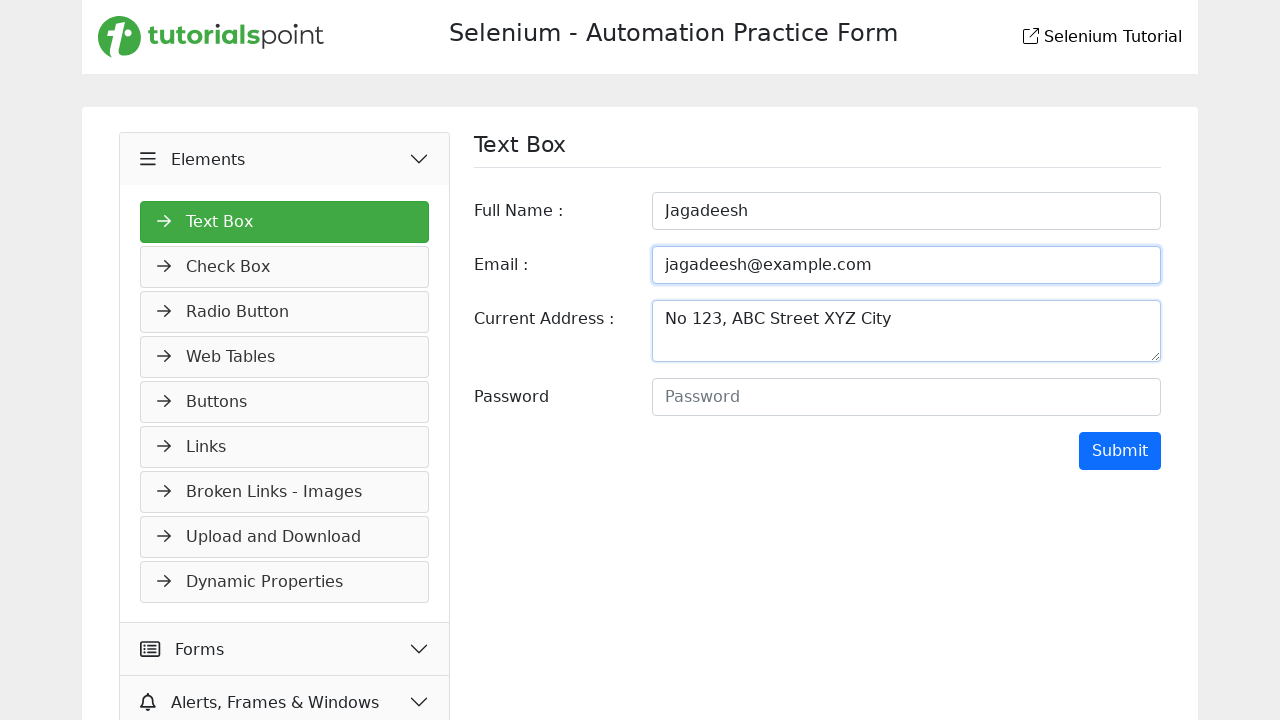

Filled password field with 'Jagadeesh@123' on #password
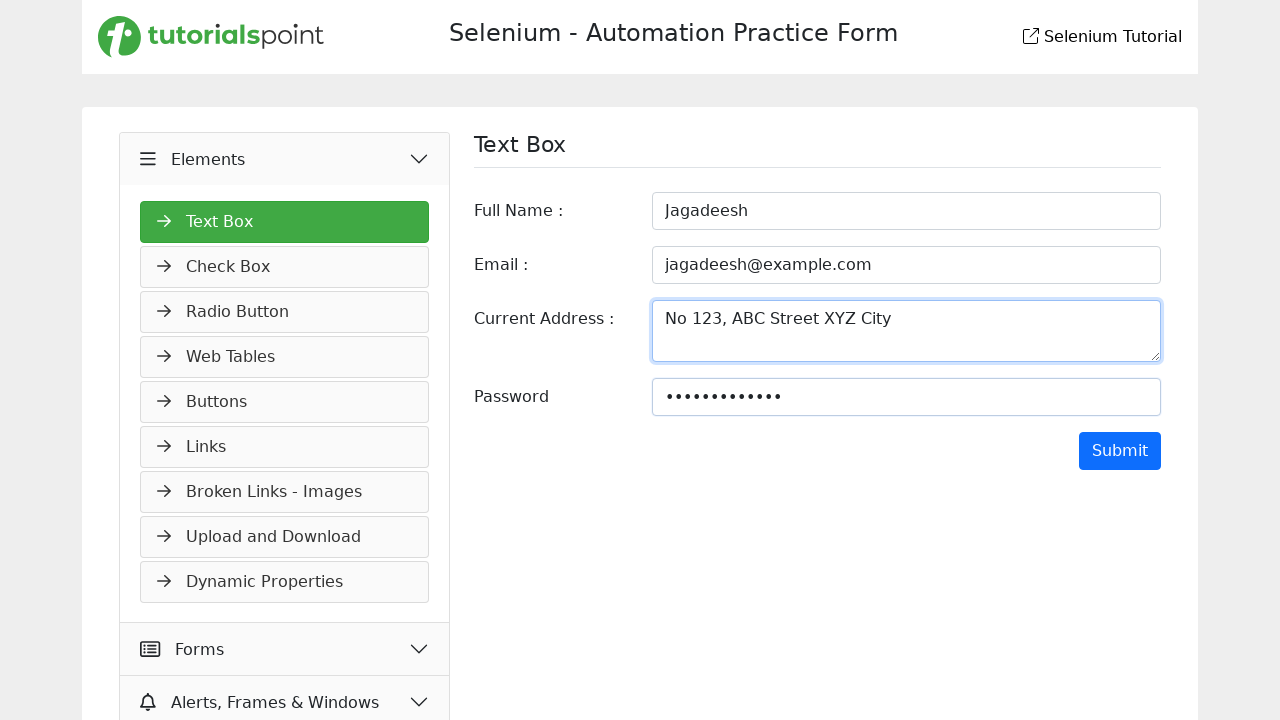

Clicked Submit button to submit the form at (1120, 451) on xpath=//input[@value='Submit']
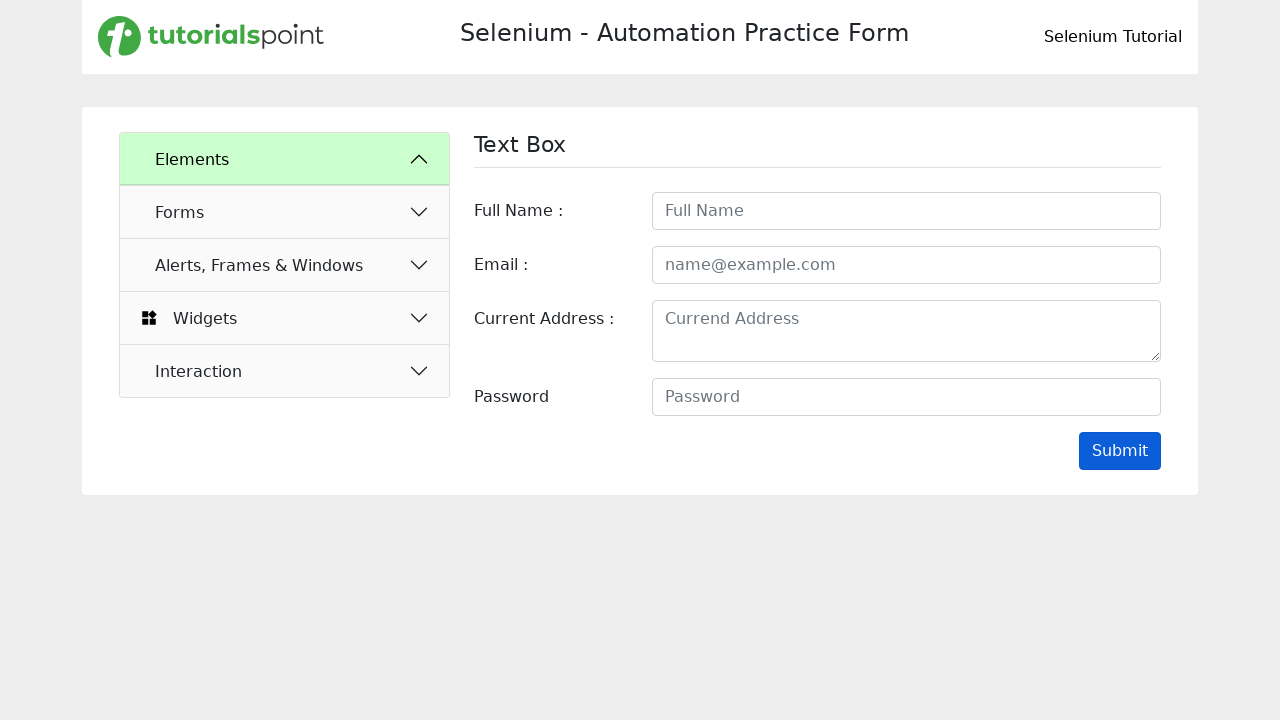

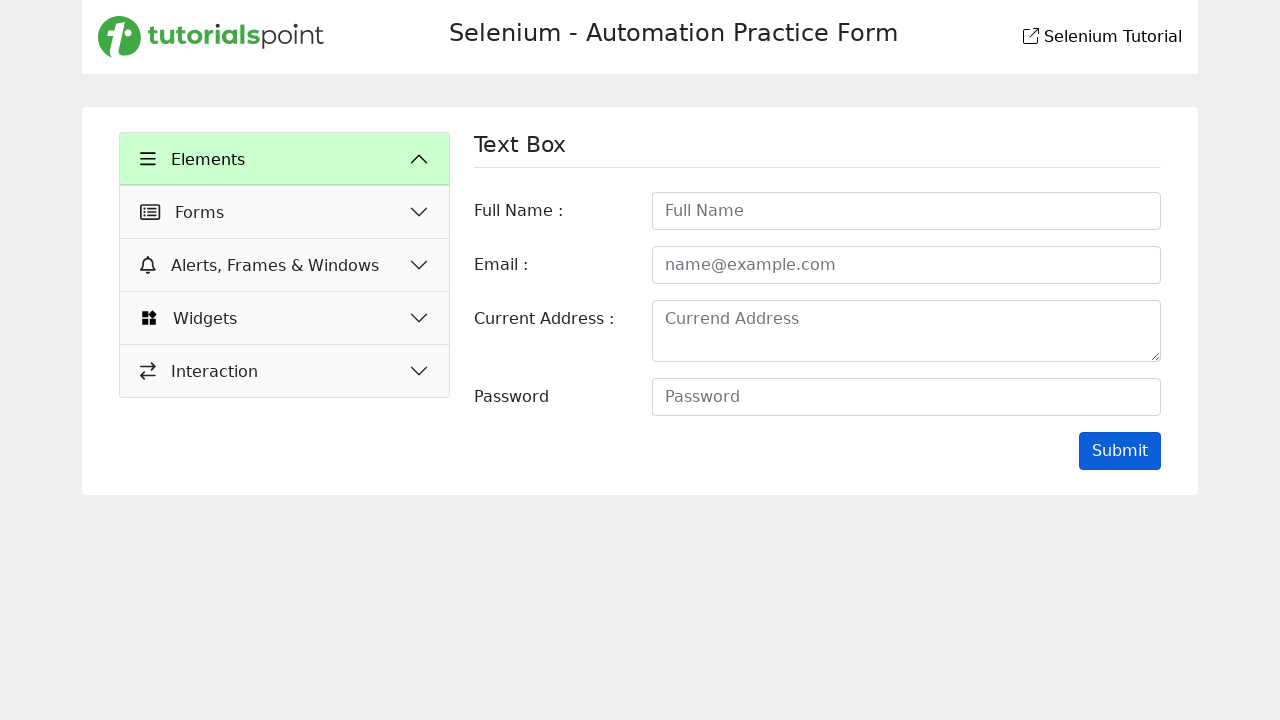